Tests drag and drop functionality by dragging an element from source to target location

Starting URL: http://jqueryui.com/resources/demos/droppable/default.html

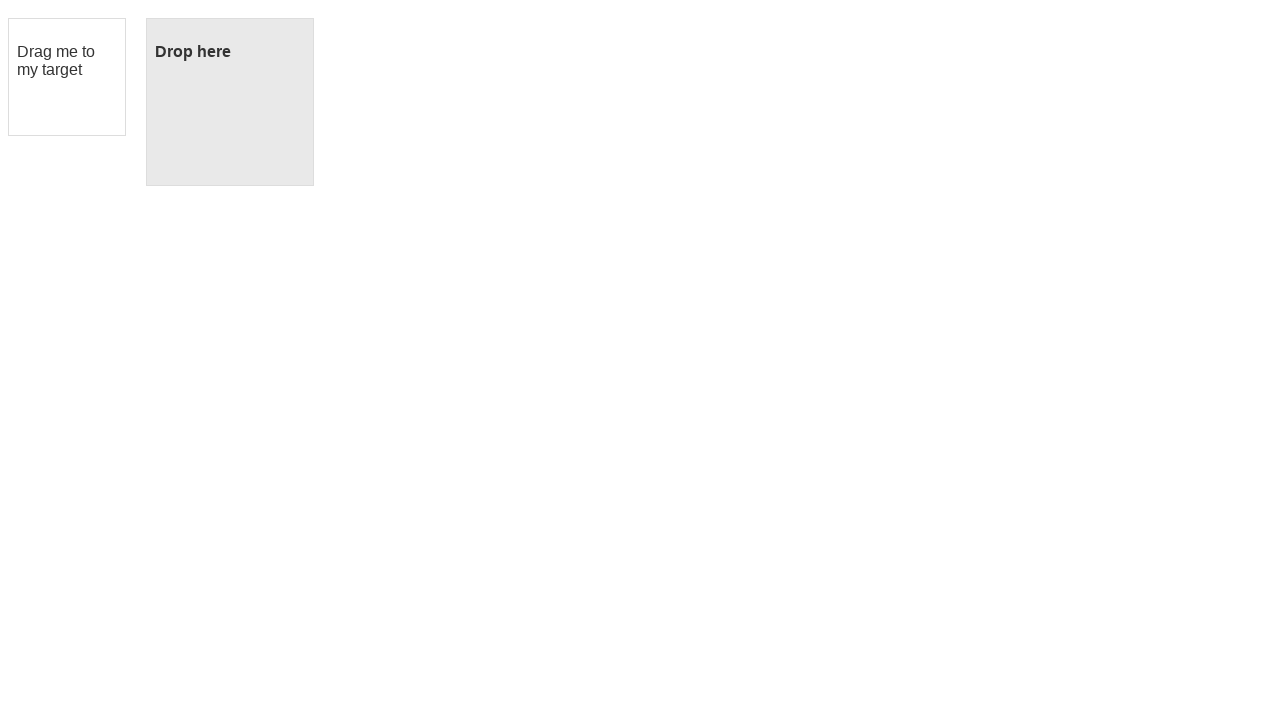

Located the draggable source element with id 'draggable'
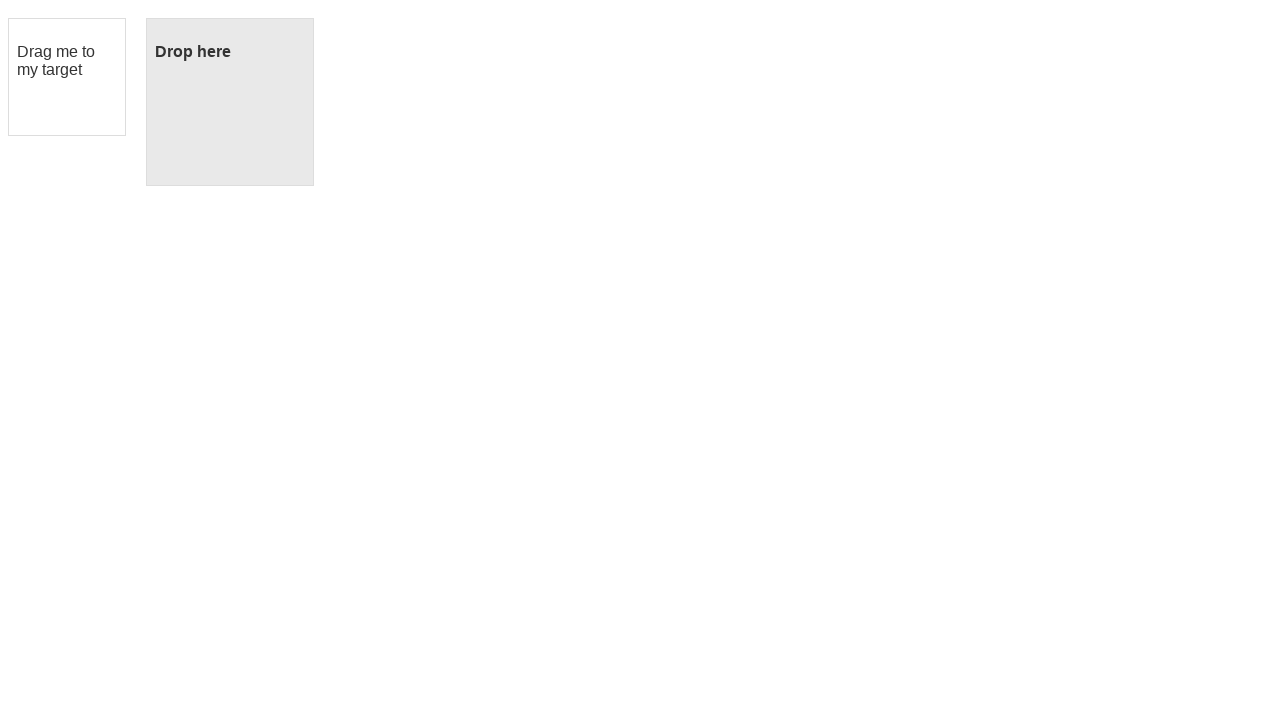

Located the droppable target element with id 'droppable'
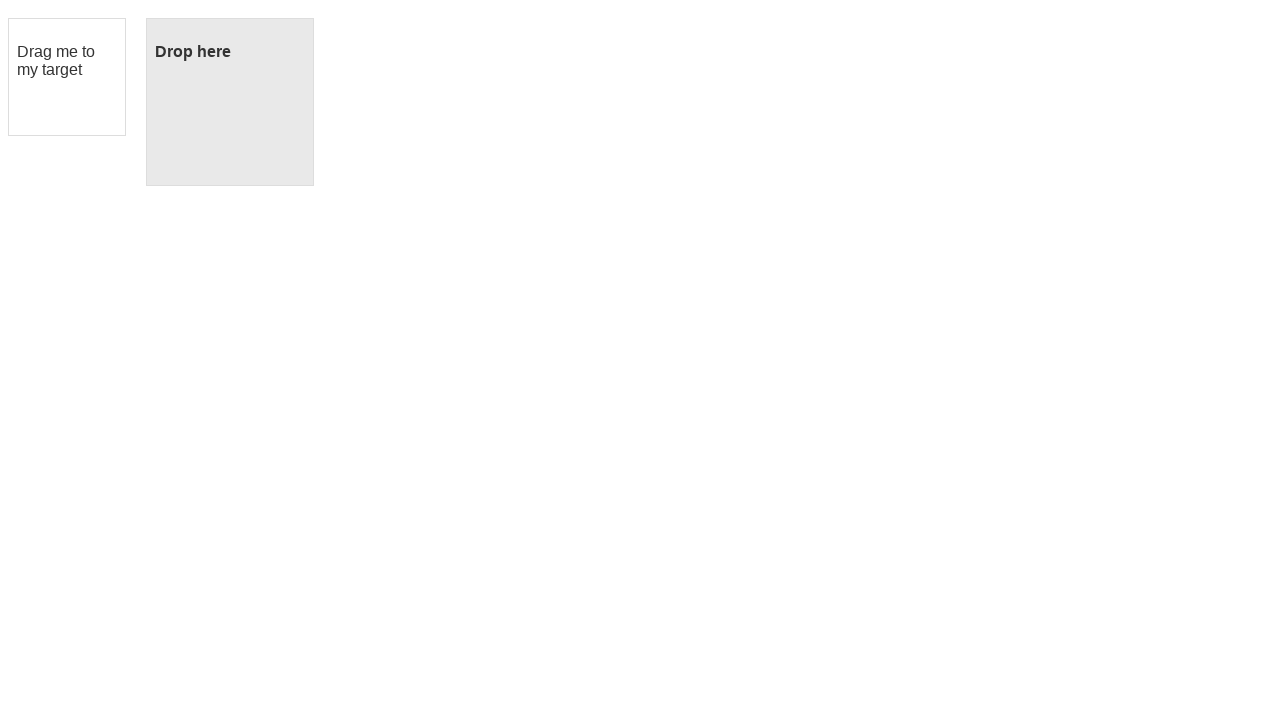

Dragged the source element to the target location at (230, 102)
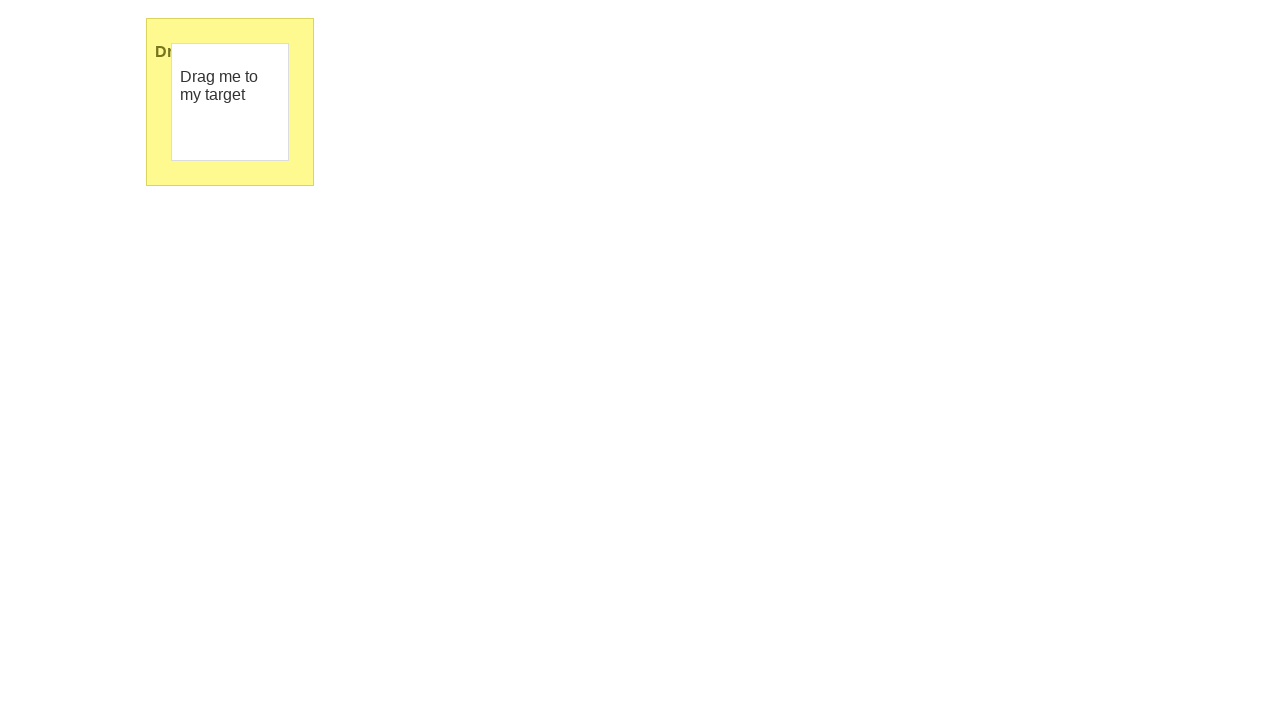

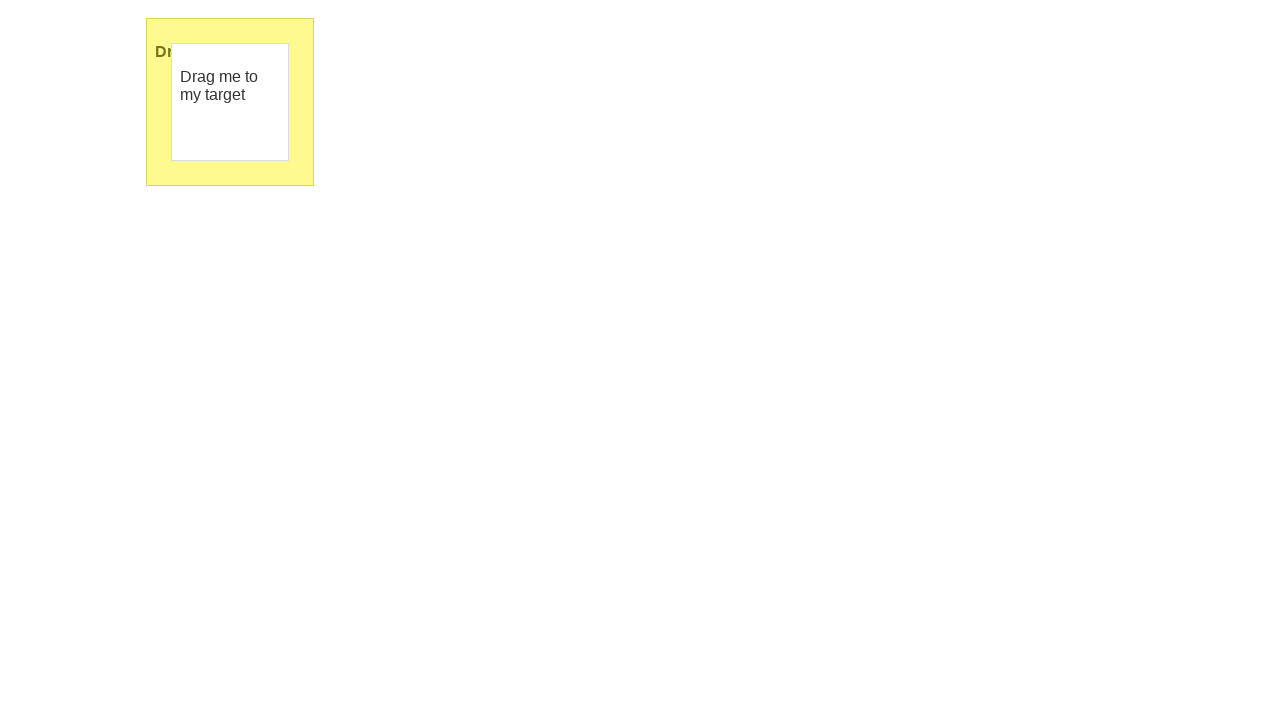